Tests filling out a practice form with valid data including personal information (name, email, gender, mobile), date of birth, subjects, hobbies, file upload, address, and state/city dropdowns, then verifies the submitted data in a confirmation modal.

Starting URL: https://demoqa.com/automation-practice-form

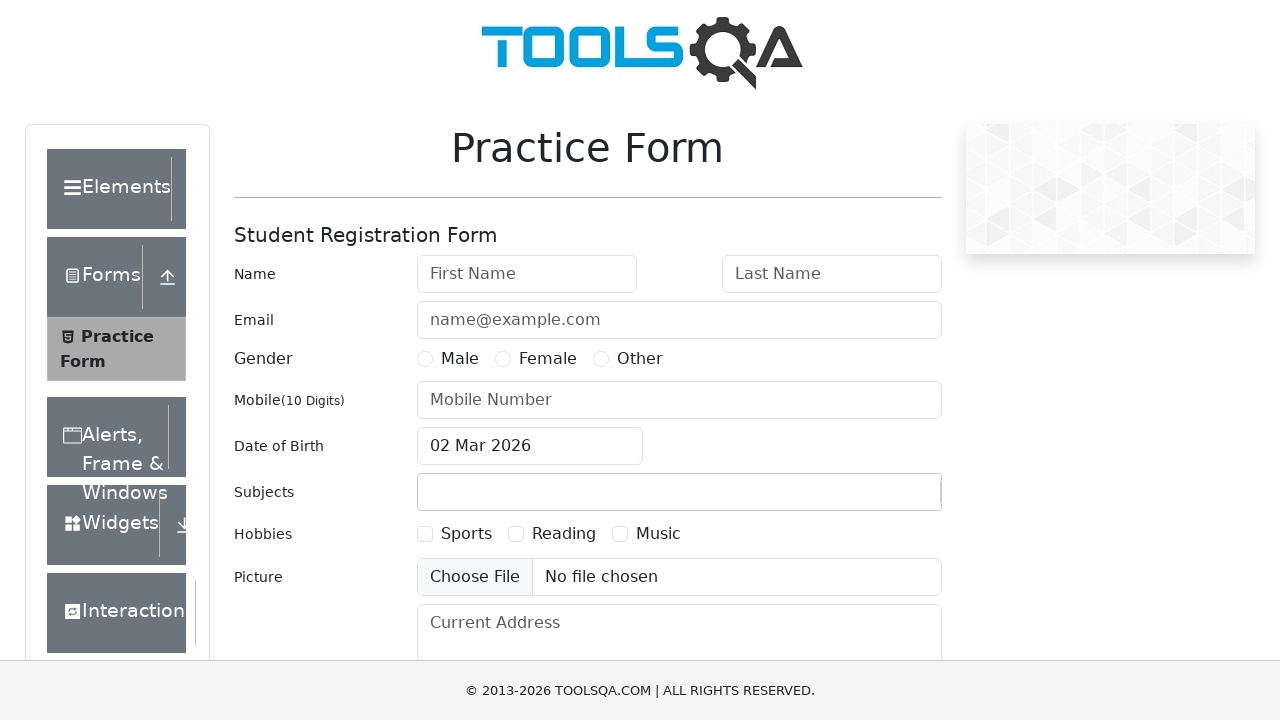

Filled first name field with 'Marcus' on #firstName
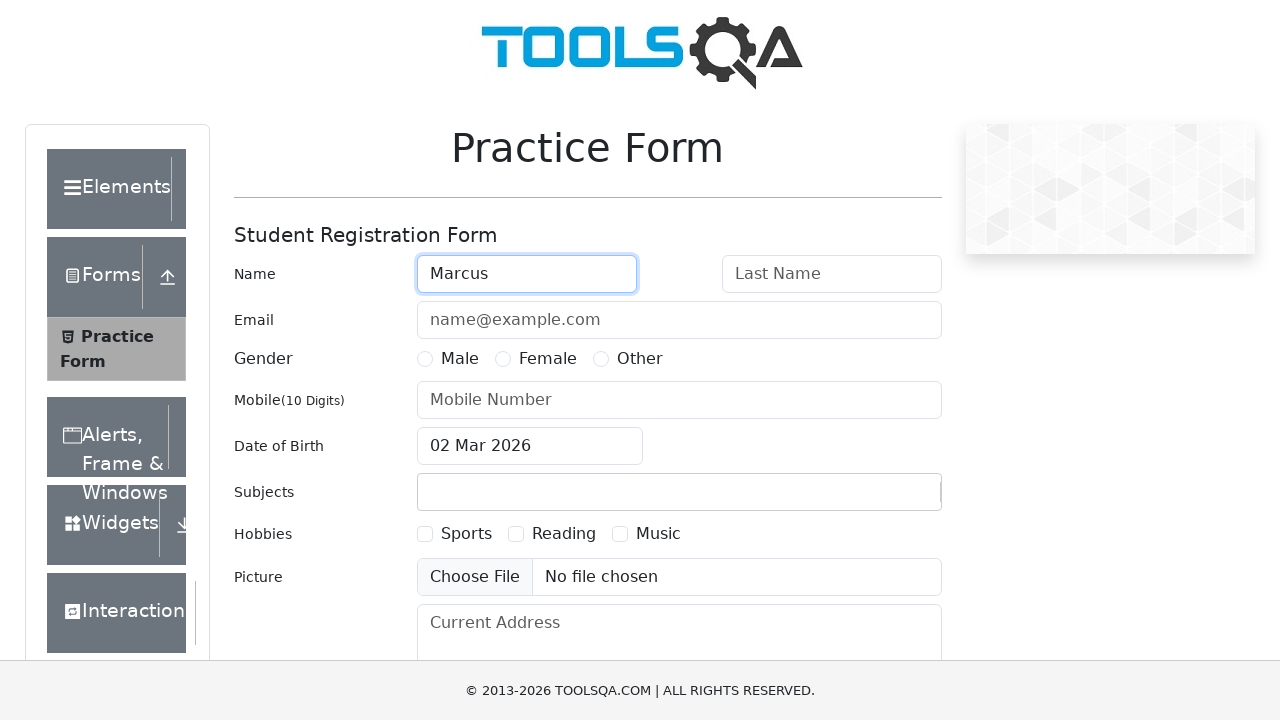

Filled last name field with 'Henderson' on #lastName
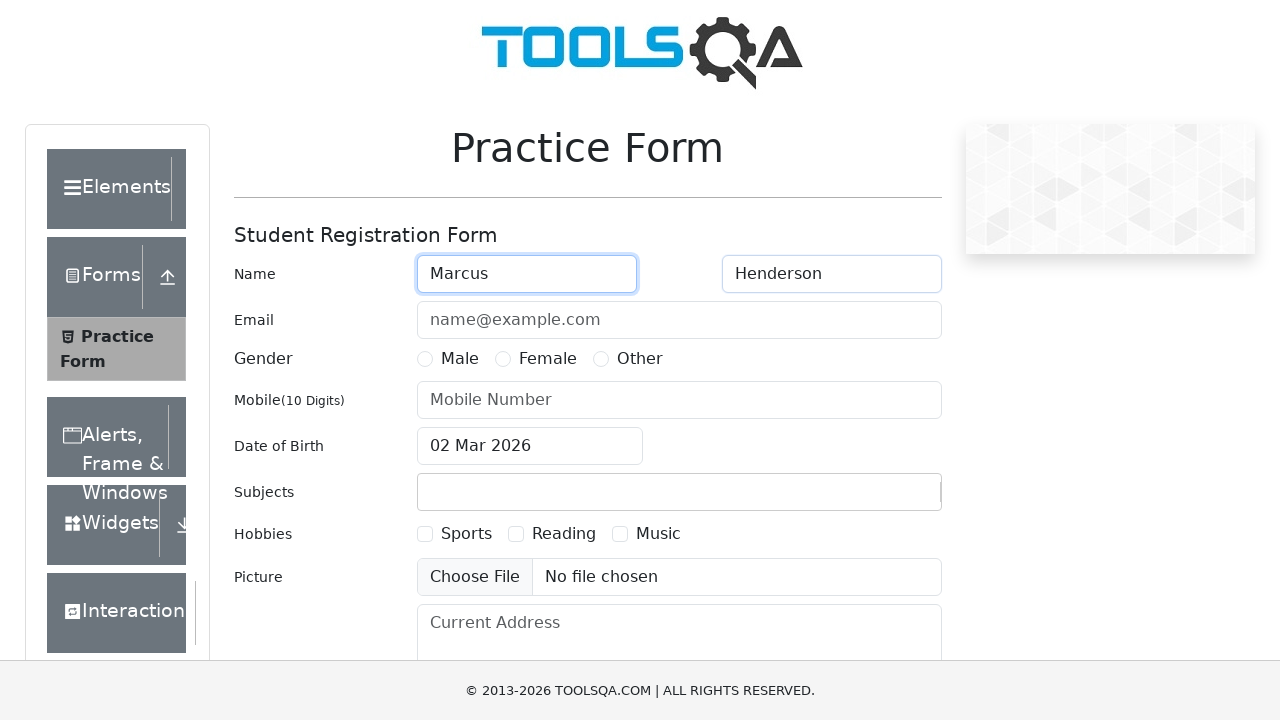

Filled email field with 'marcus.henderson@fake.email.com' on #userEmail
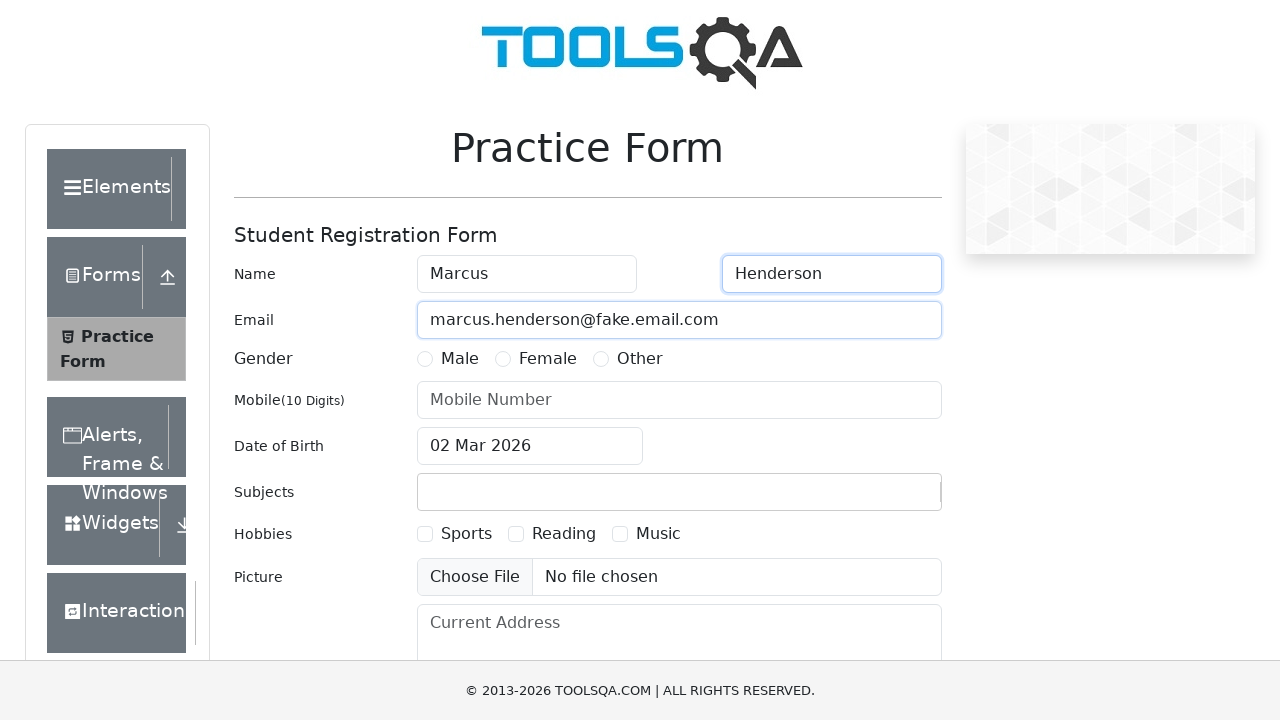

Selected Male gender option at (460, 359) on label[for='gender-radio-1']
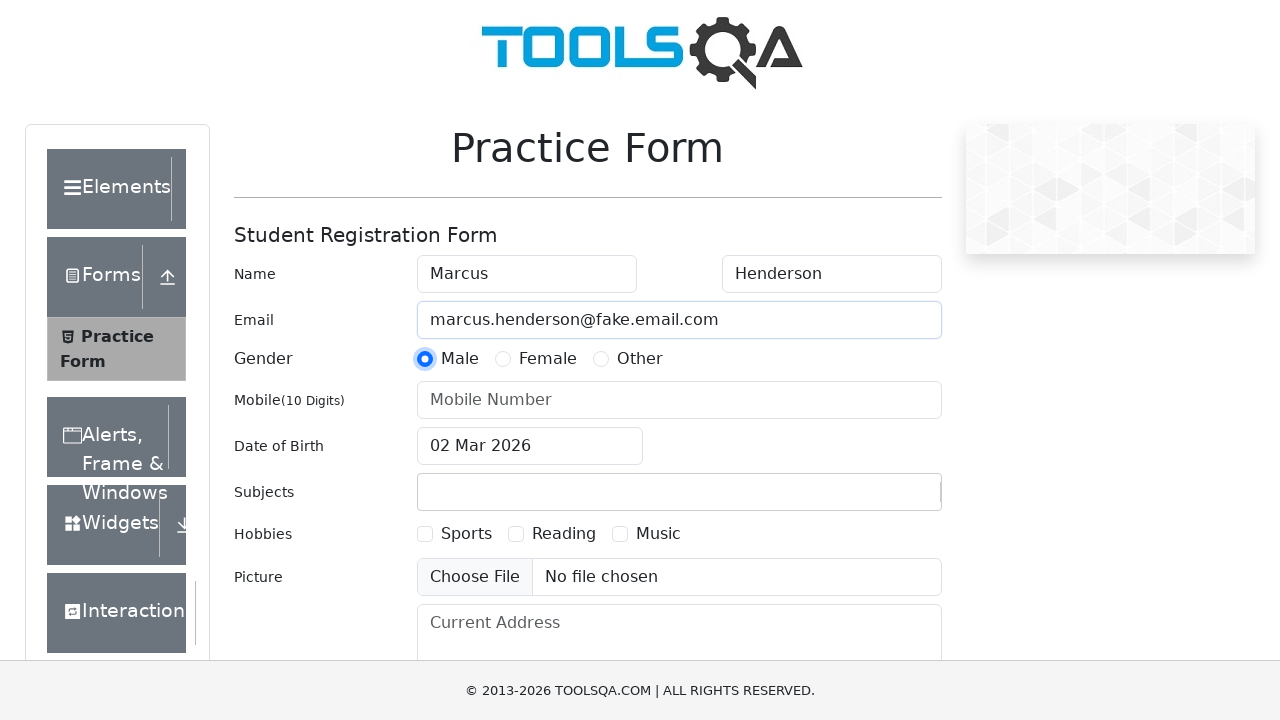

Filled mobile number field with '7845123690' on #userNumber
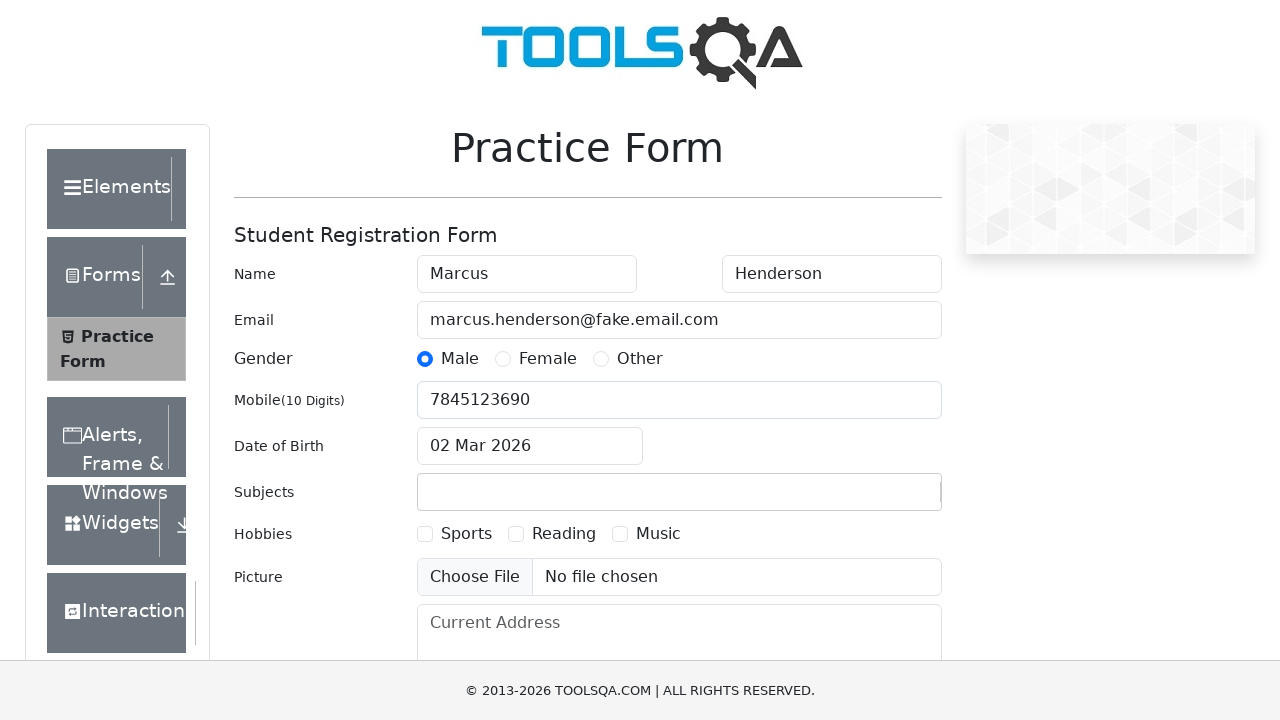

Clicked date of birth input field at (530, 446) on #dateOfBirthInput
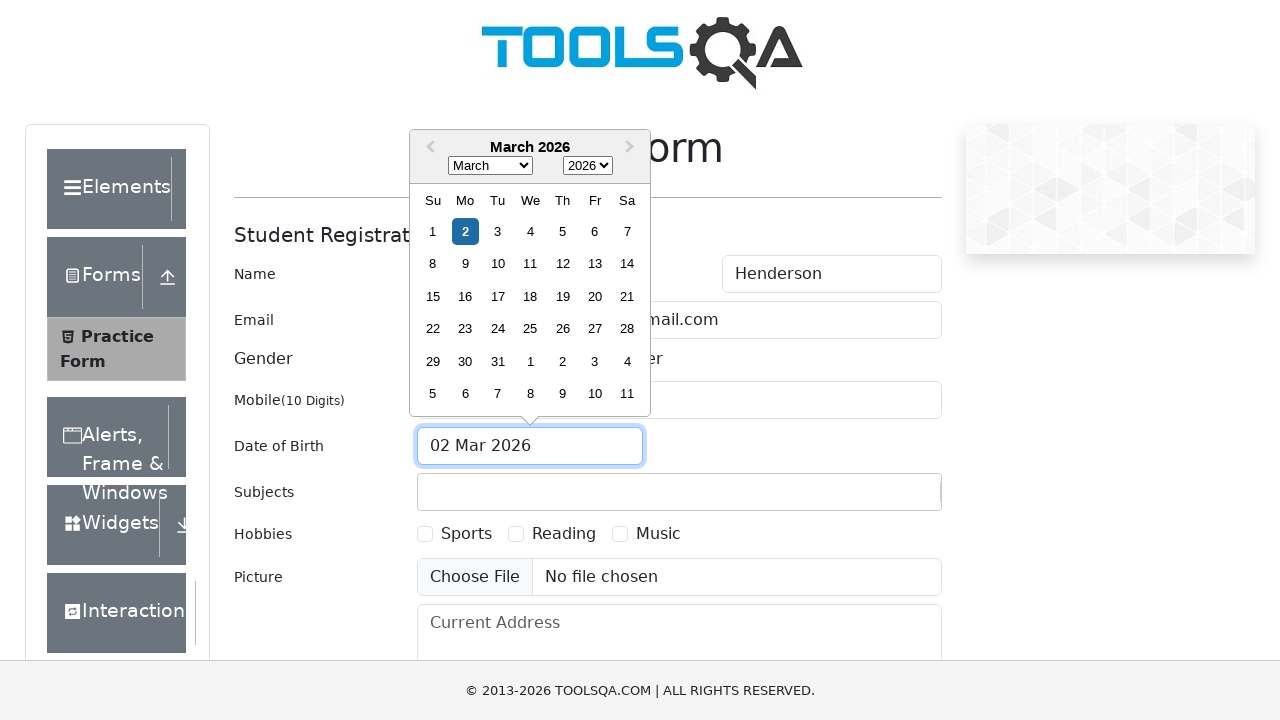

Selected all text in date of birth field
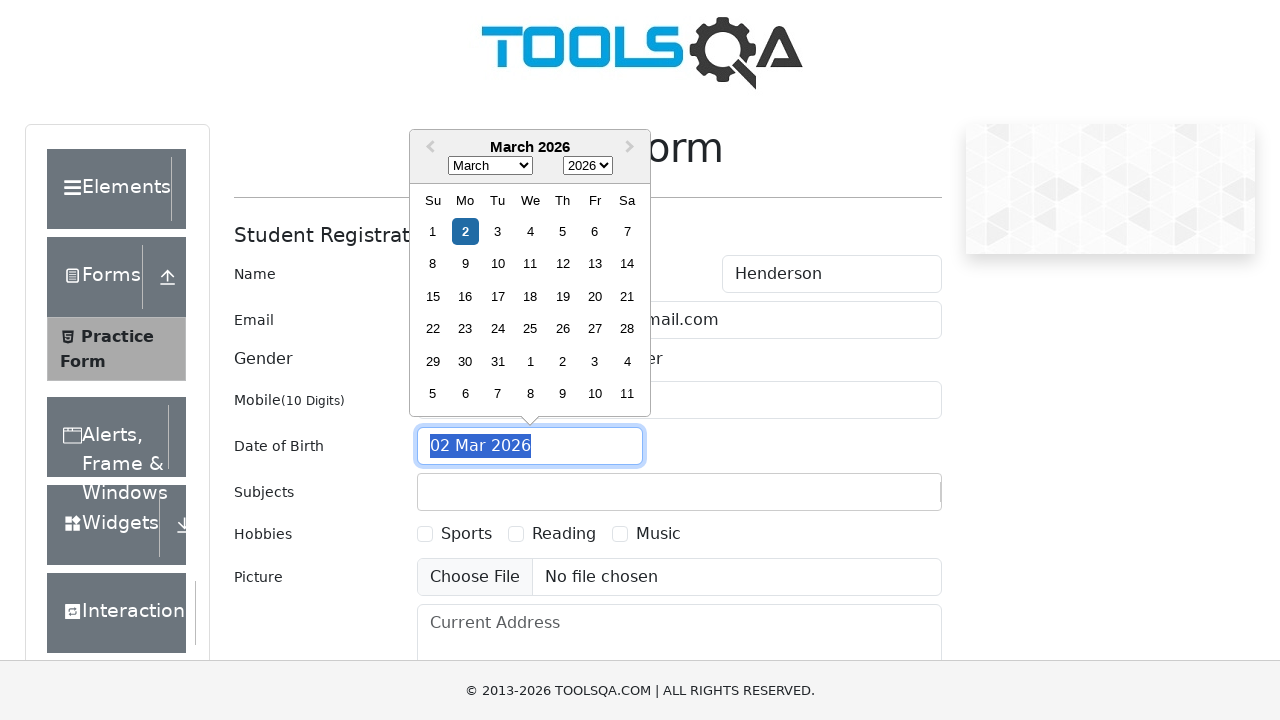

Typed date of birth '15 Aug 1992'
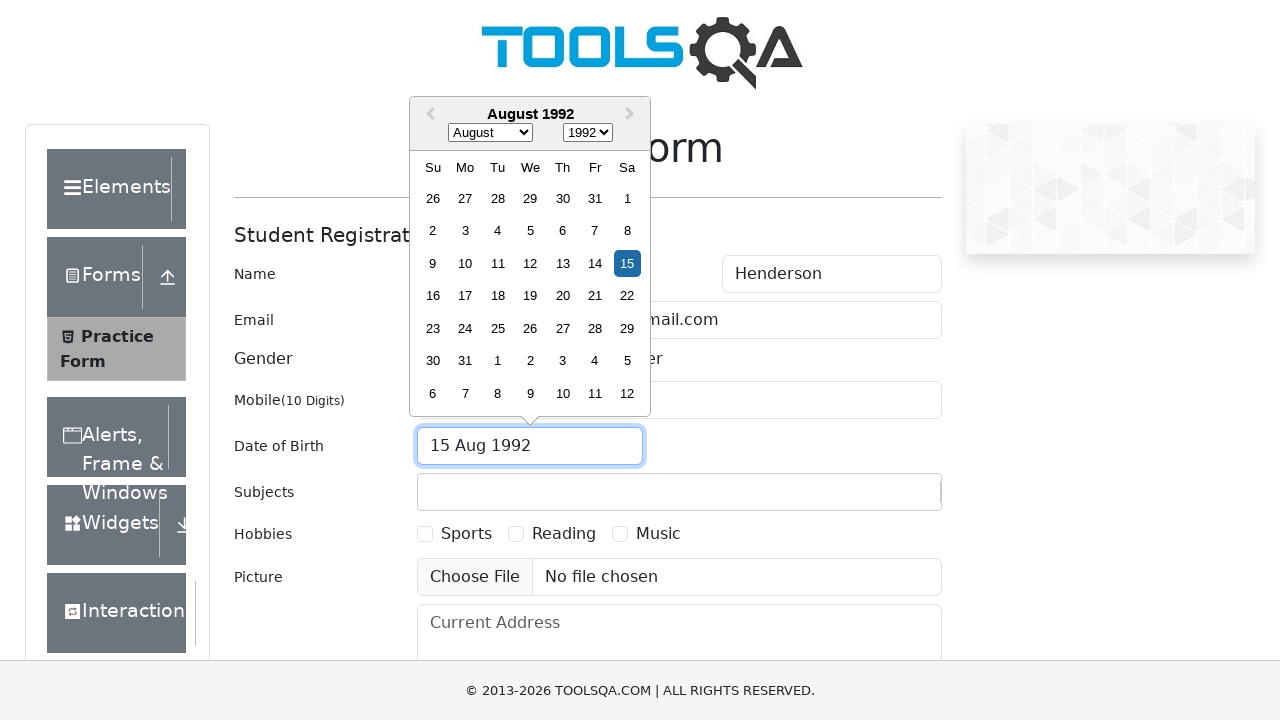

Closed date picker by pressing Escape
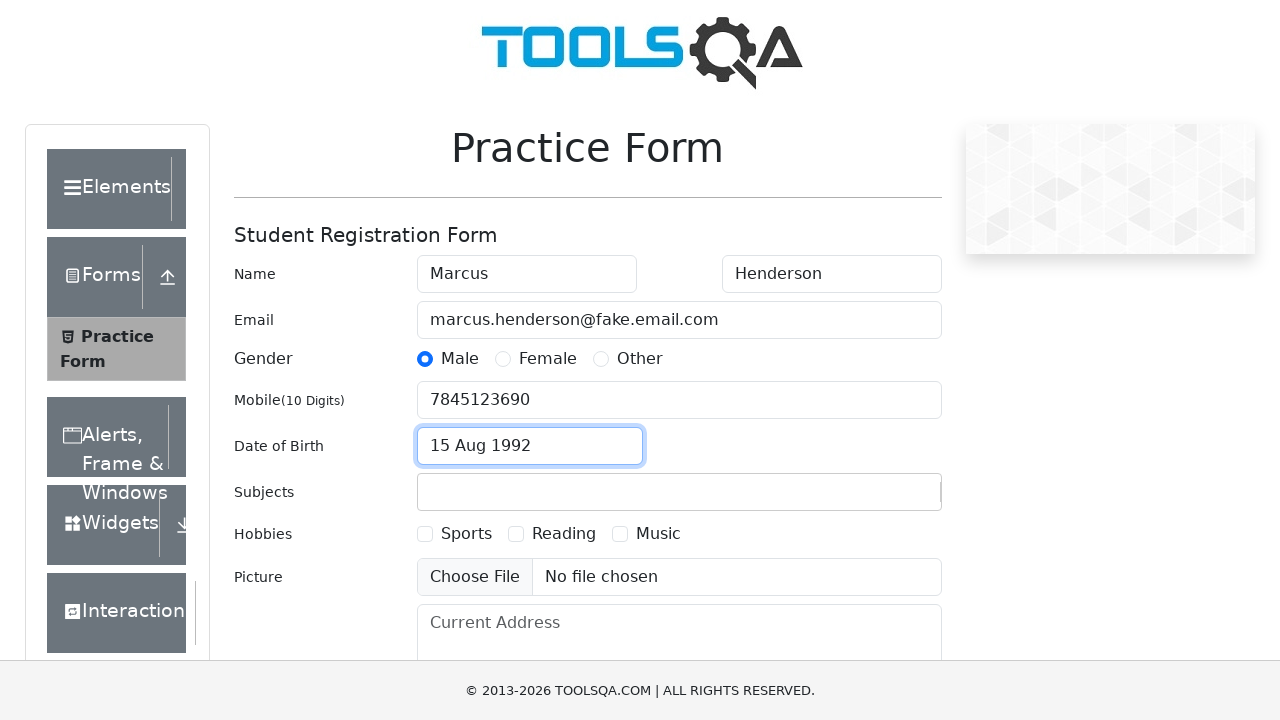

Filled subject field with 'Maths' on #subjectsInput
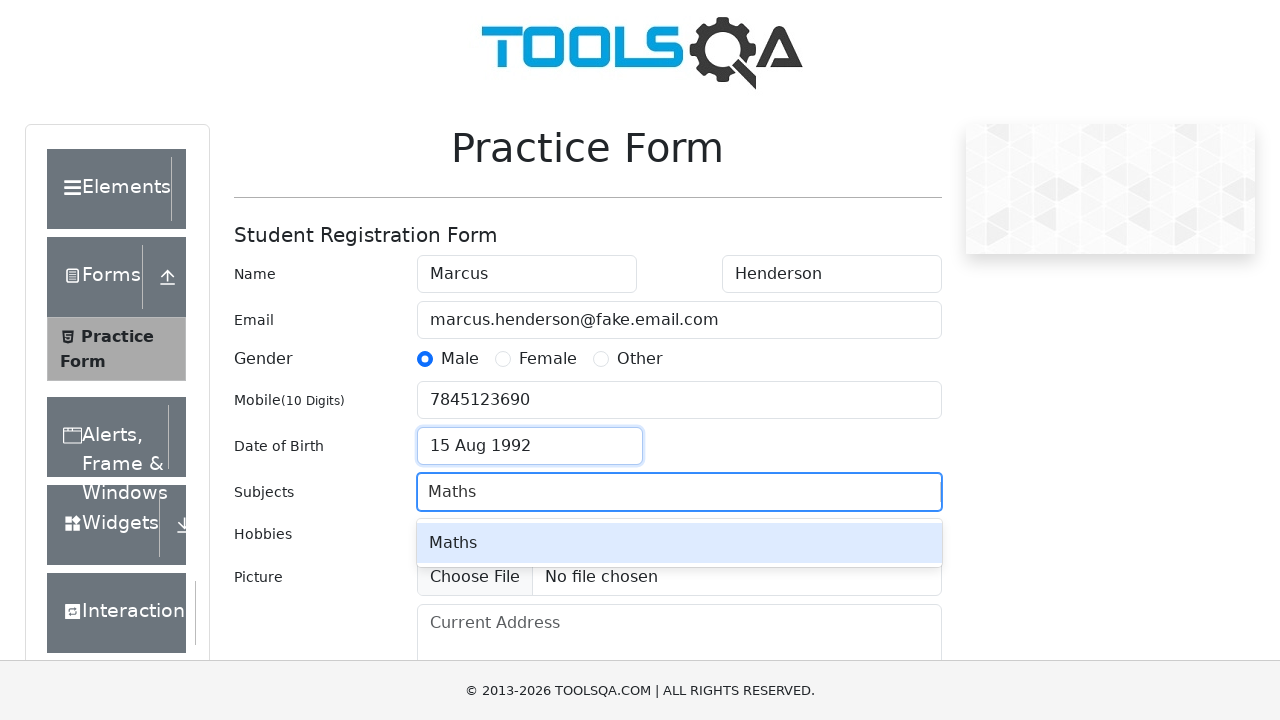

Pressed Enter to select subject
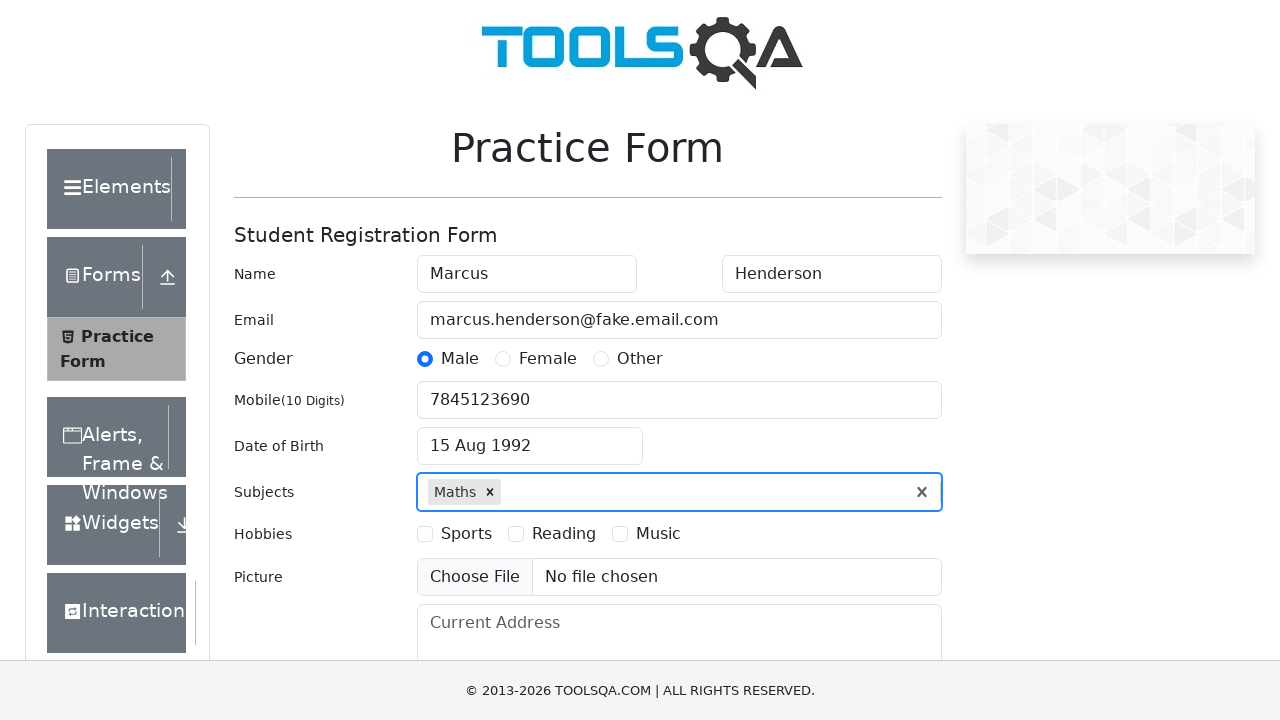

Selected Sports hobby checkbox at (466, 534) on label[for='hobbies-checkbox-1']
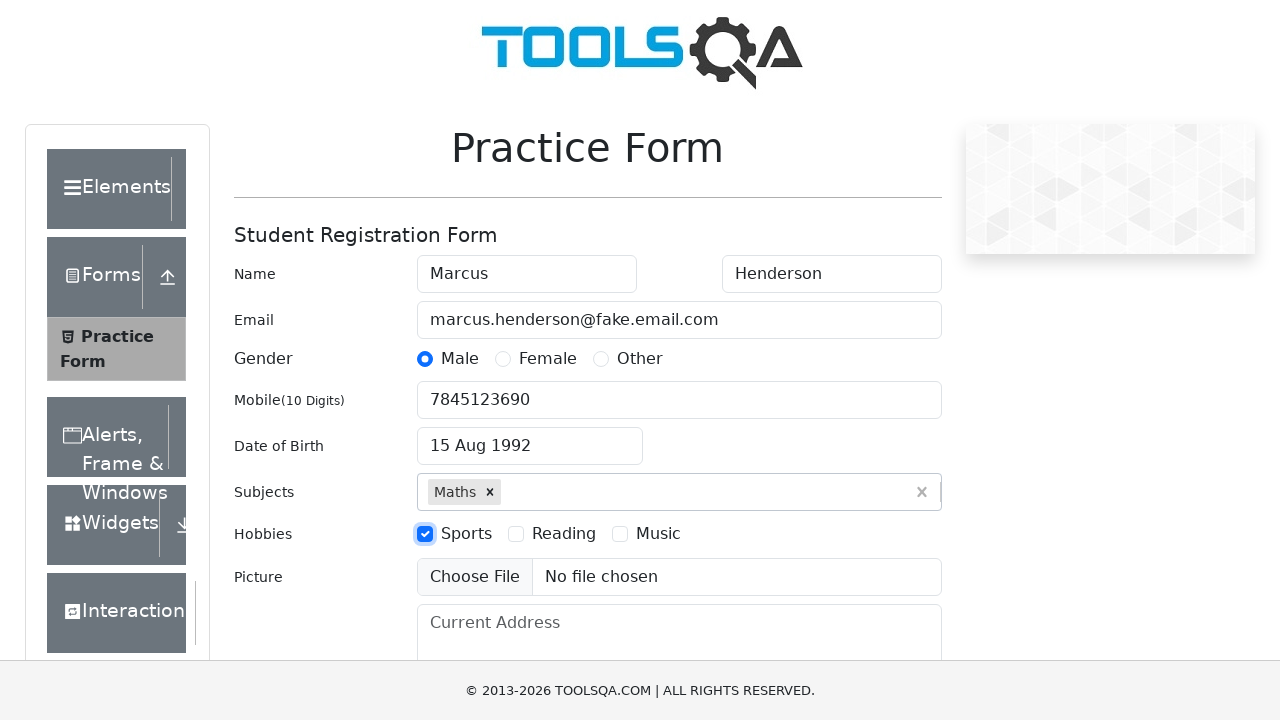

Filled current address field with 'Australia Sydney 456 Harbor Street Apt. 12' on #currentAddress
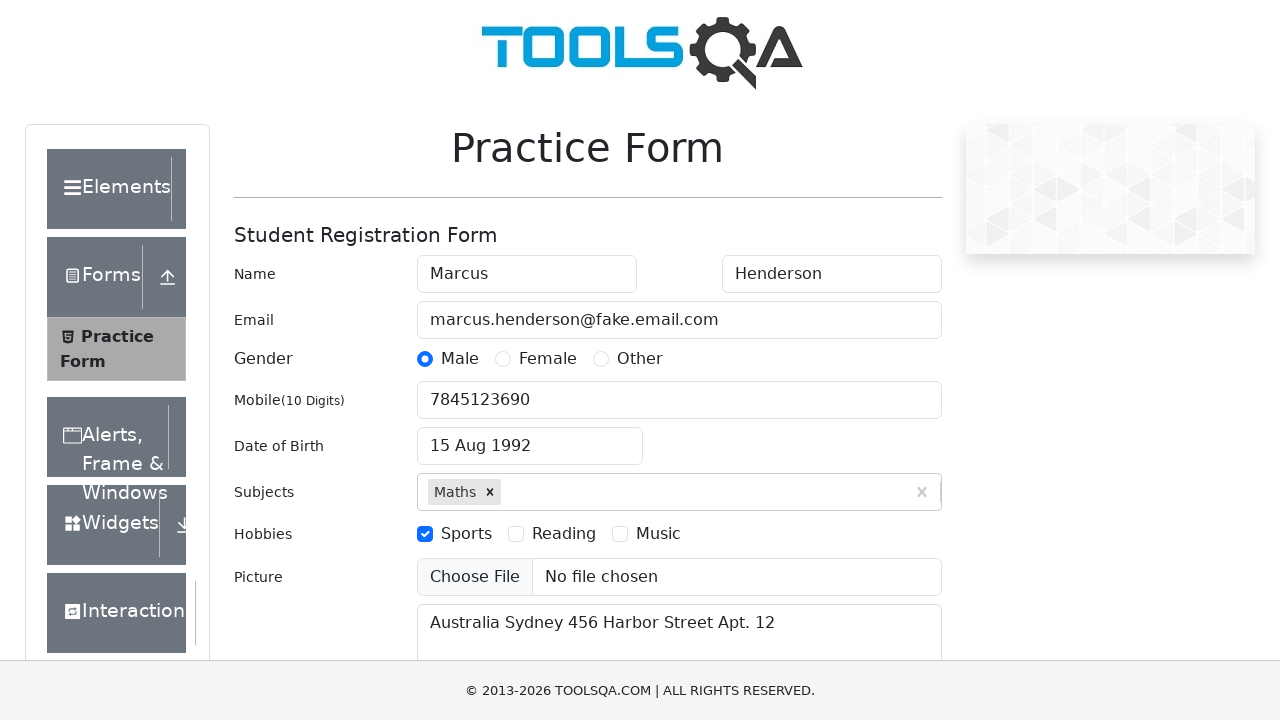

Clicked state dropdown at (527, 437) on #state
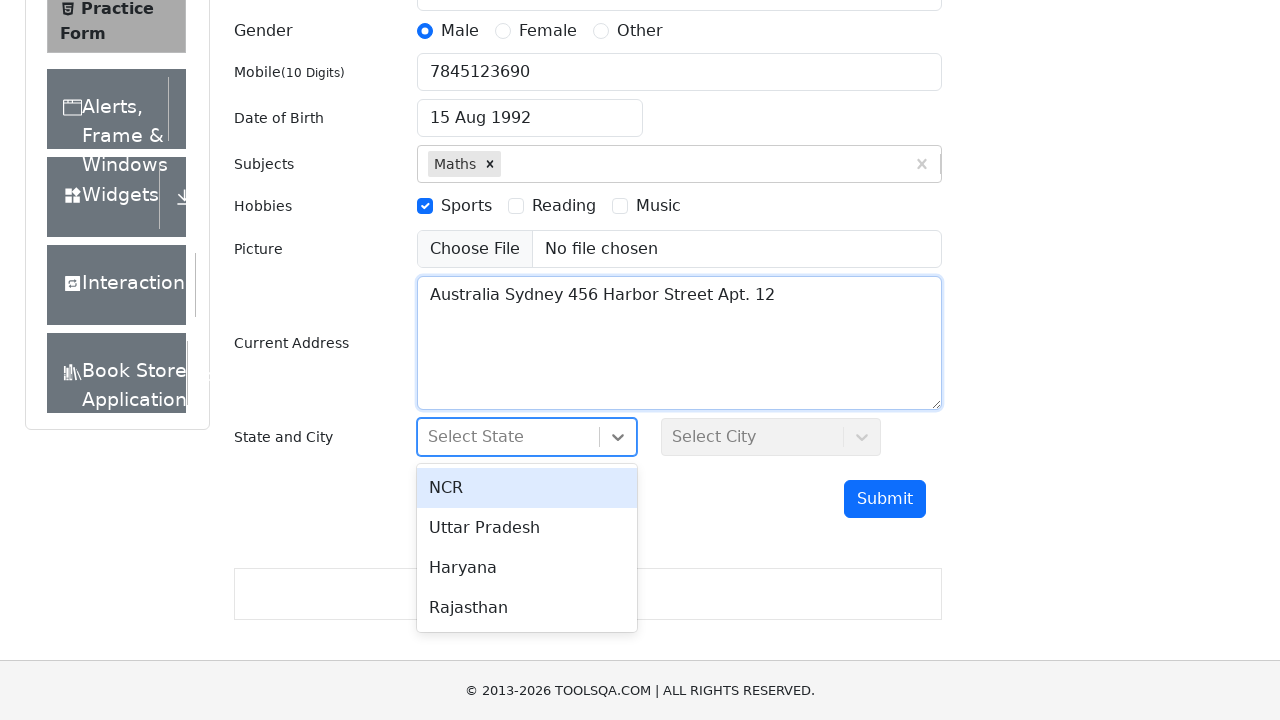

Selected NCR from state dropdown at (527, 488) on #react-select-3-option-0
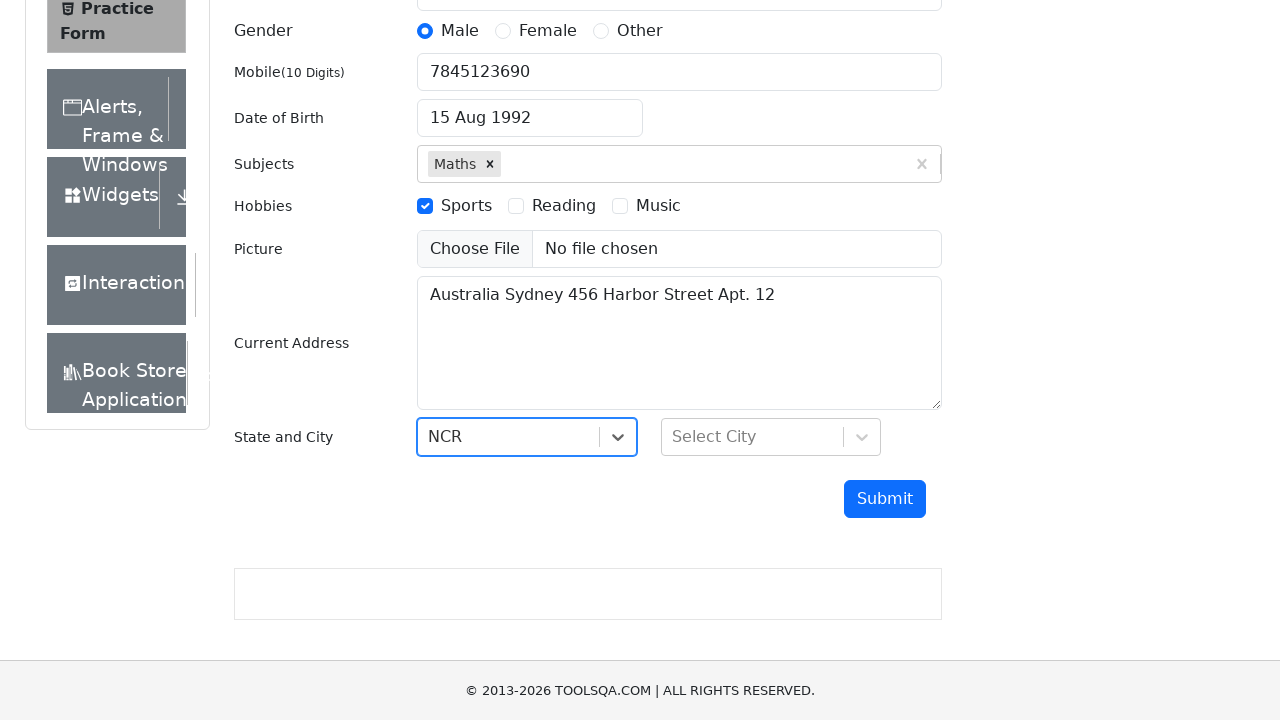

Clicked city dropdown at (771, 437) on #city
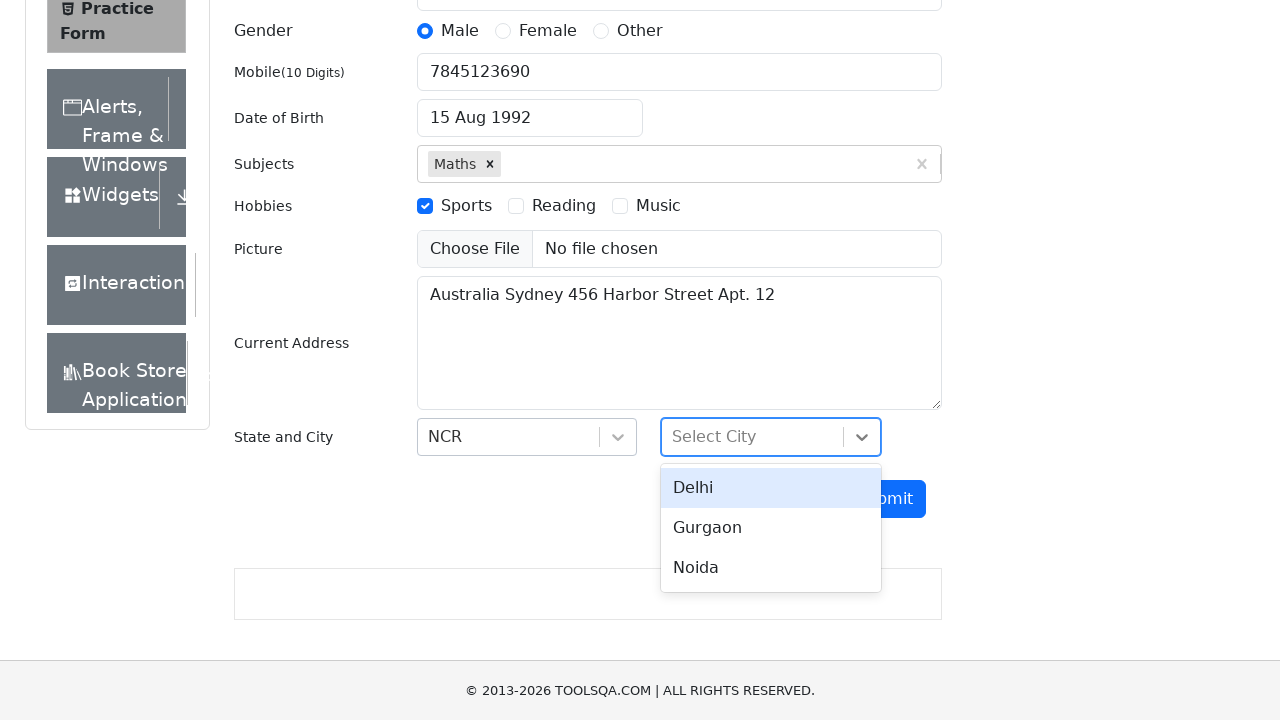

Selected Delhi from city dropdown at (771, 488) on #react-select-4-option-0
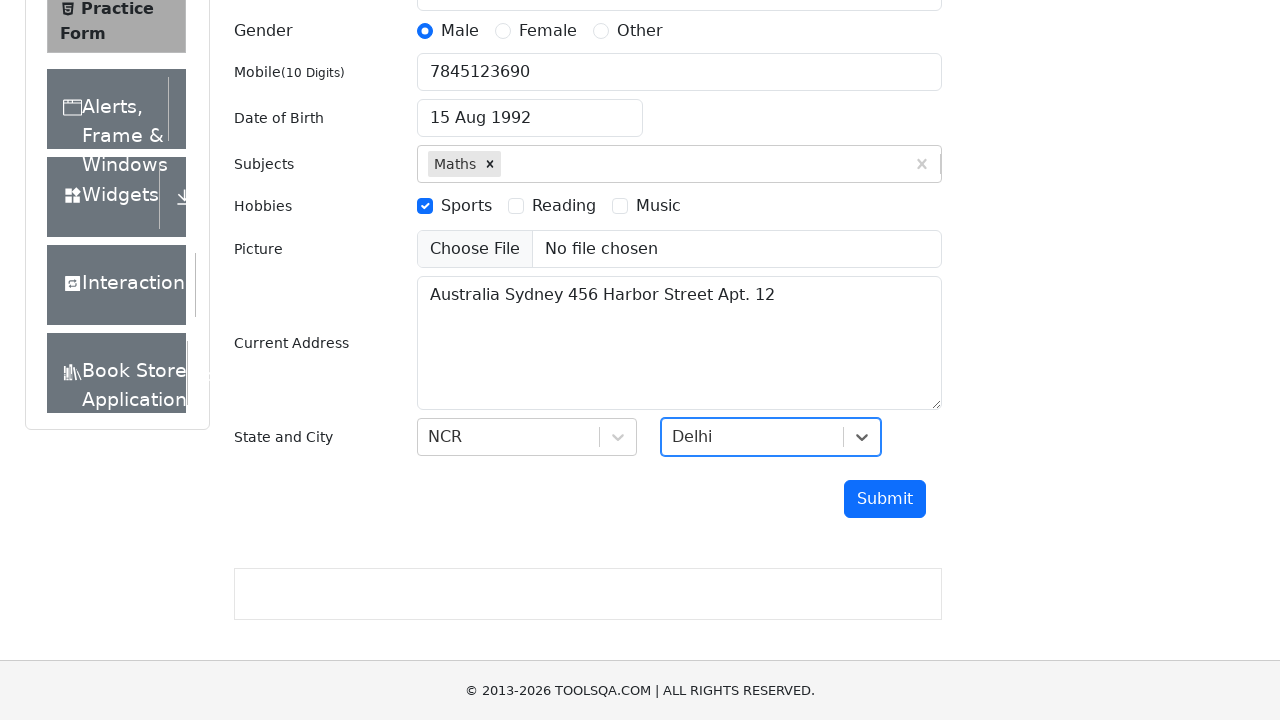

Clicked Submit button to submit the form at (885, 499) on #submit
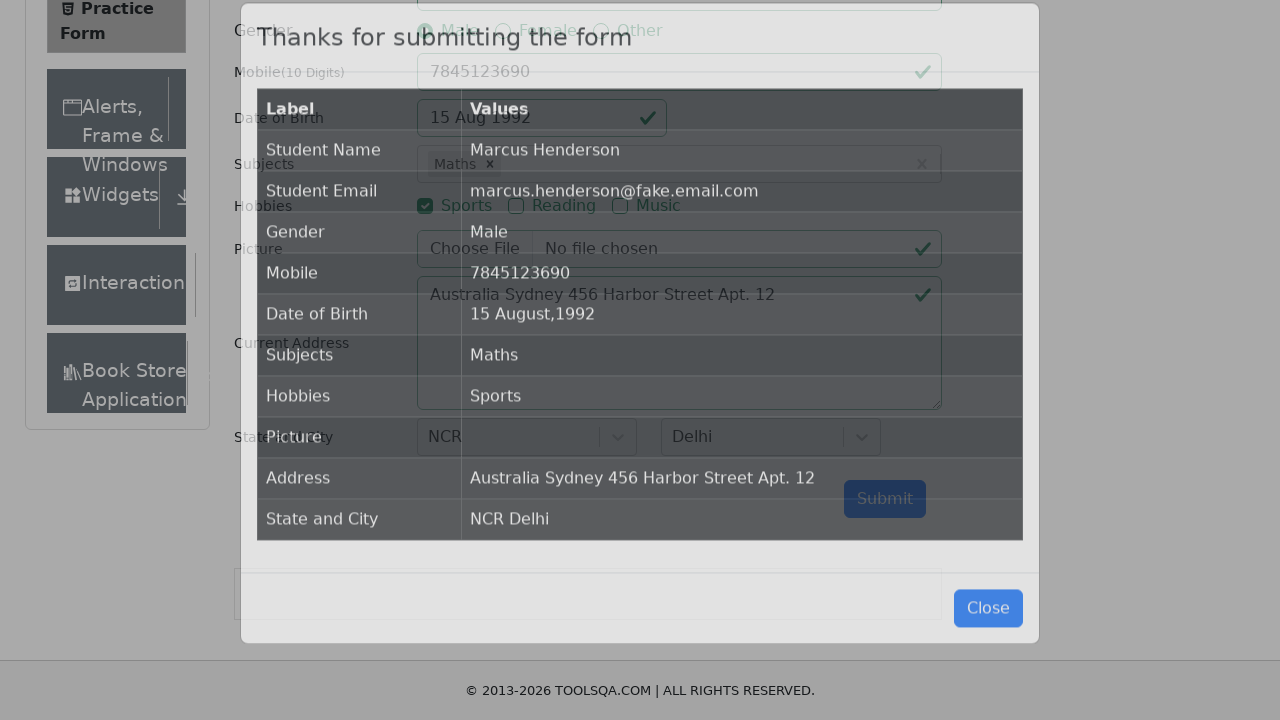

Confirmation modal appeared with submitted data
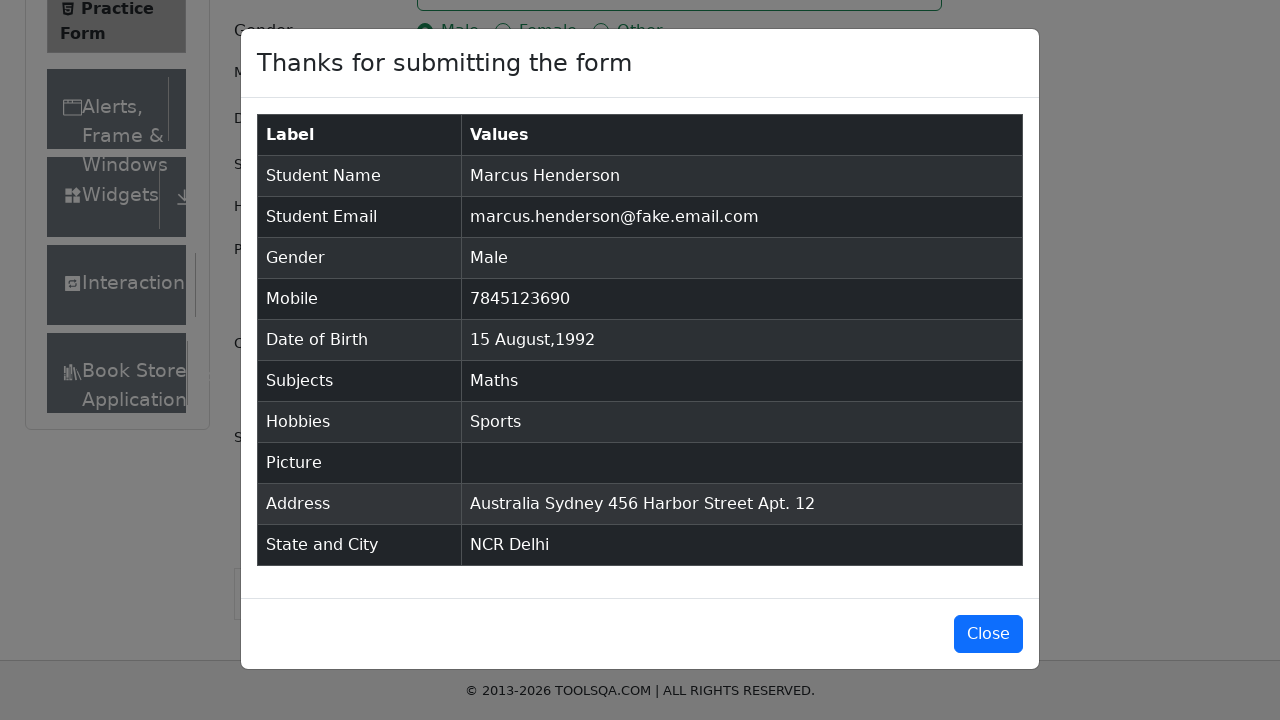

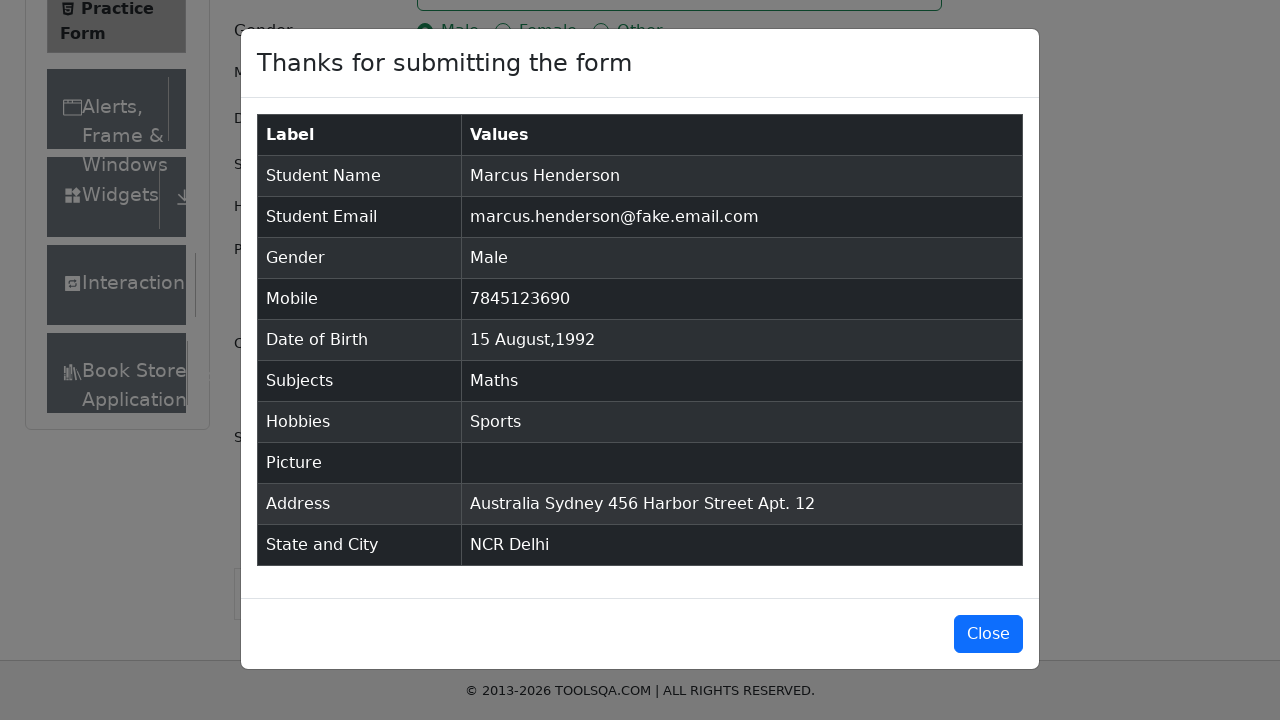